Tests clicking on the "Already on sale" promo block and verifying it opens the correct product page

Starting URL: http://intershop5.skillbox.ru/

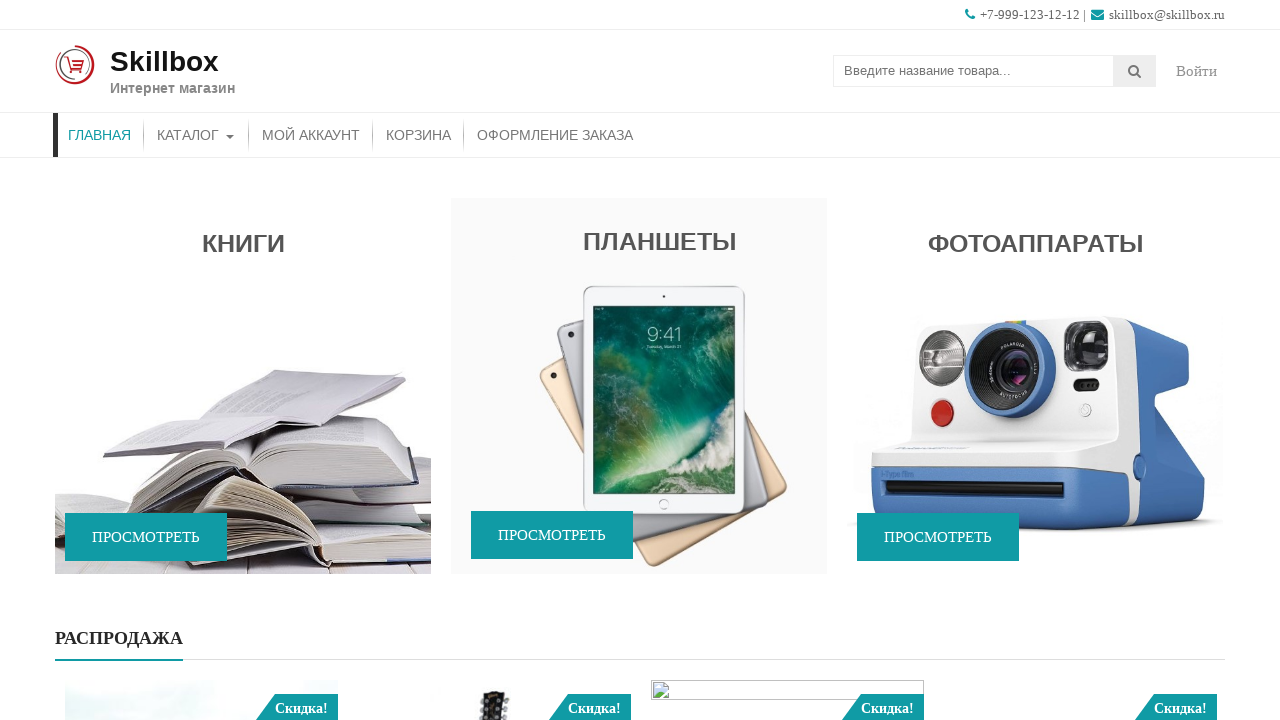

Navigated to main page
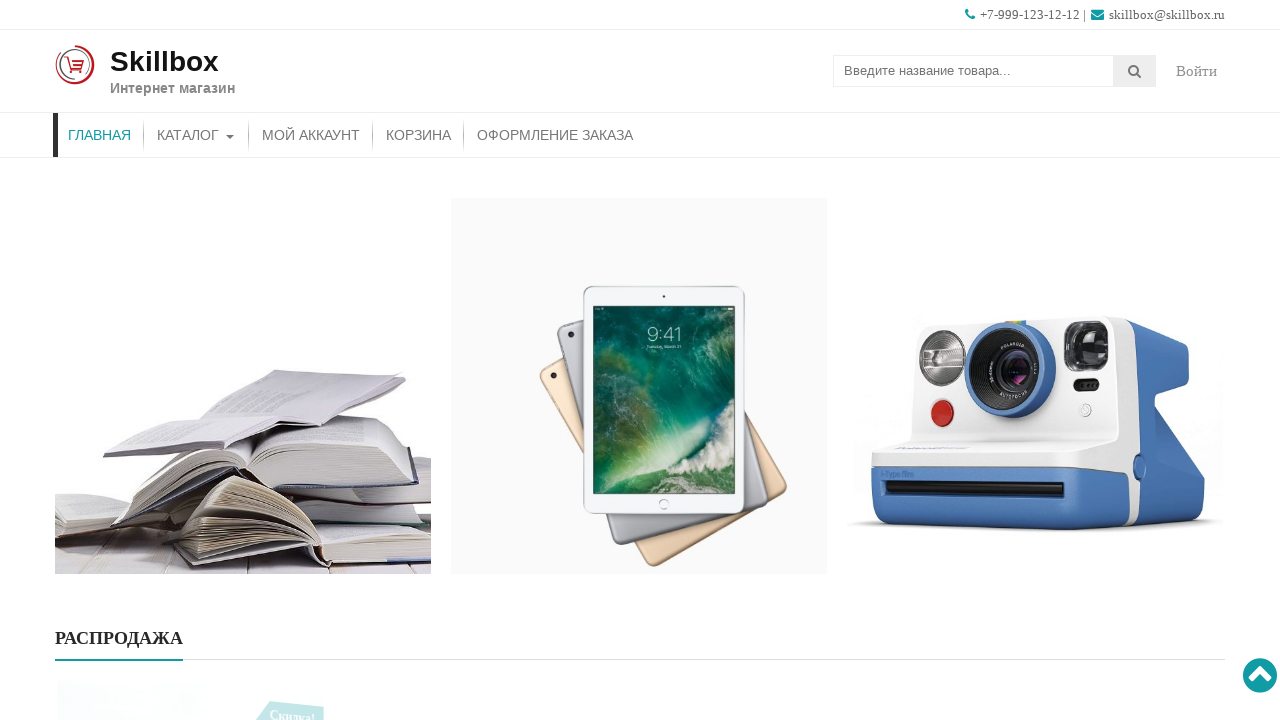

Clicked on 'Already on sale' promo block at (640, 360) on .promo-widget-wrap-full
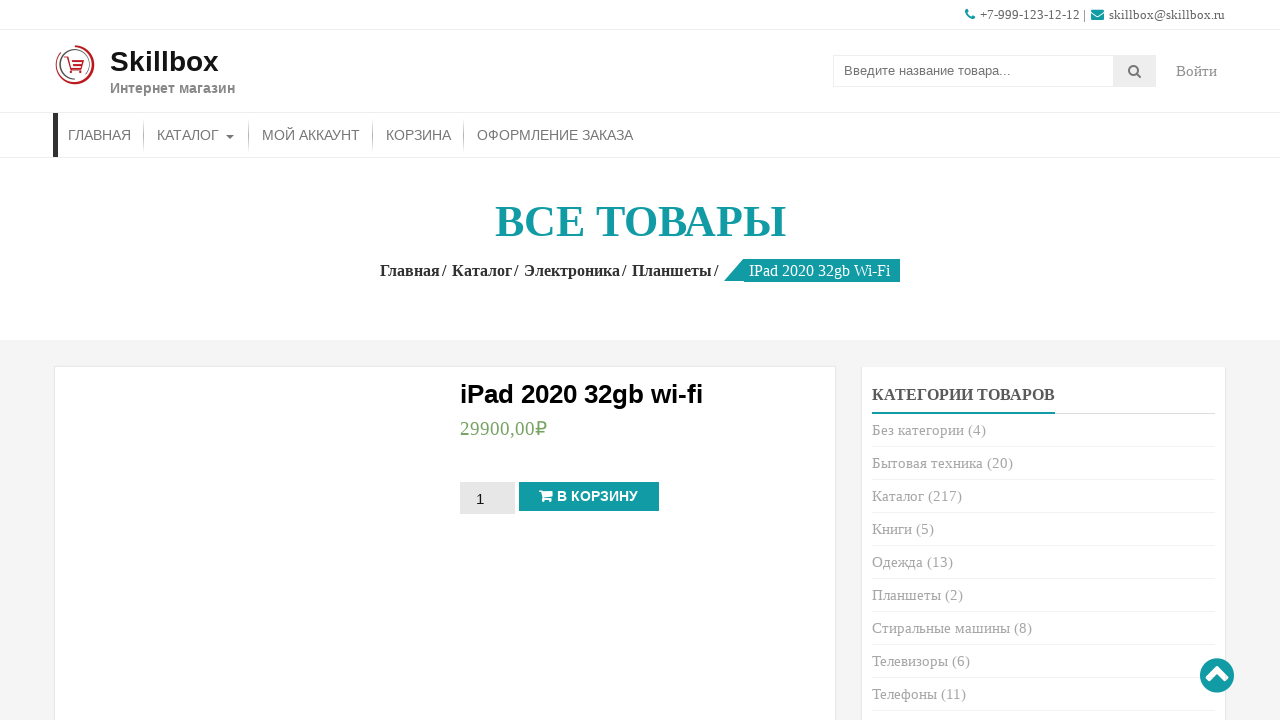

Product page loaded and product title is visible
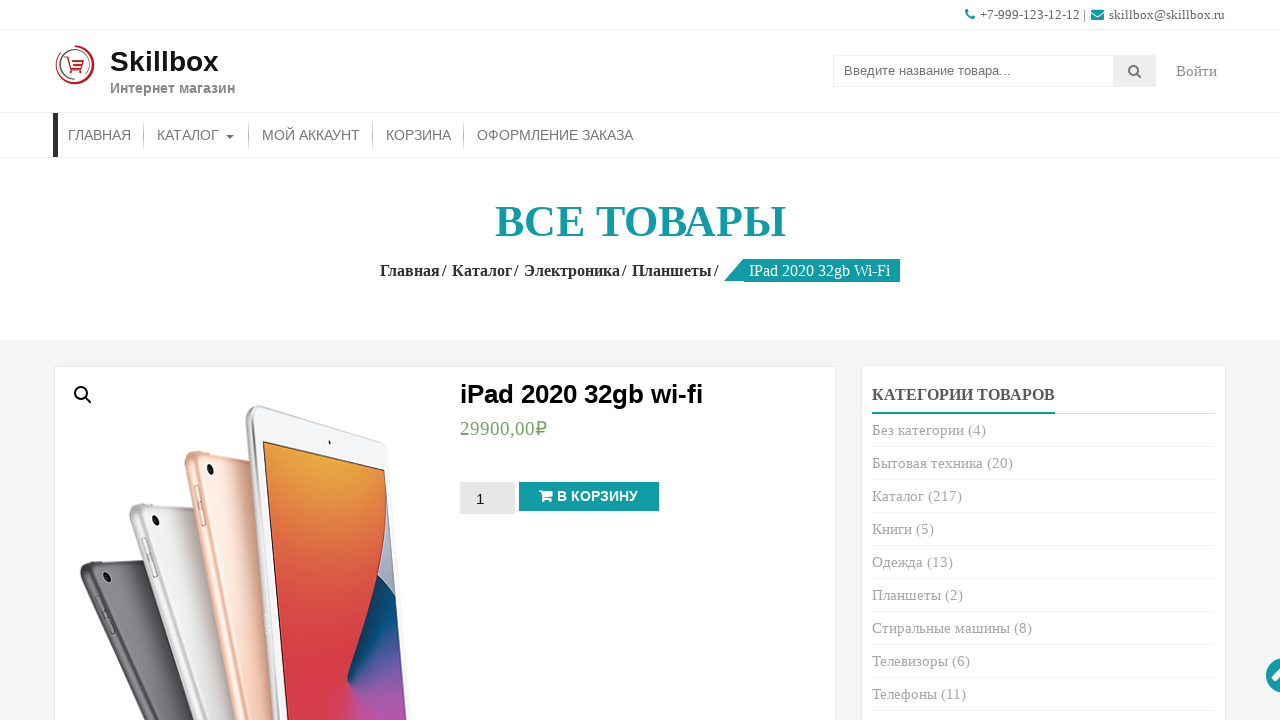

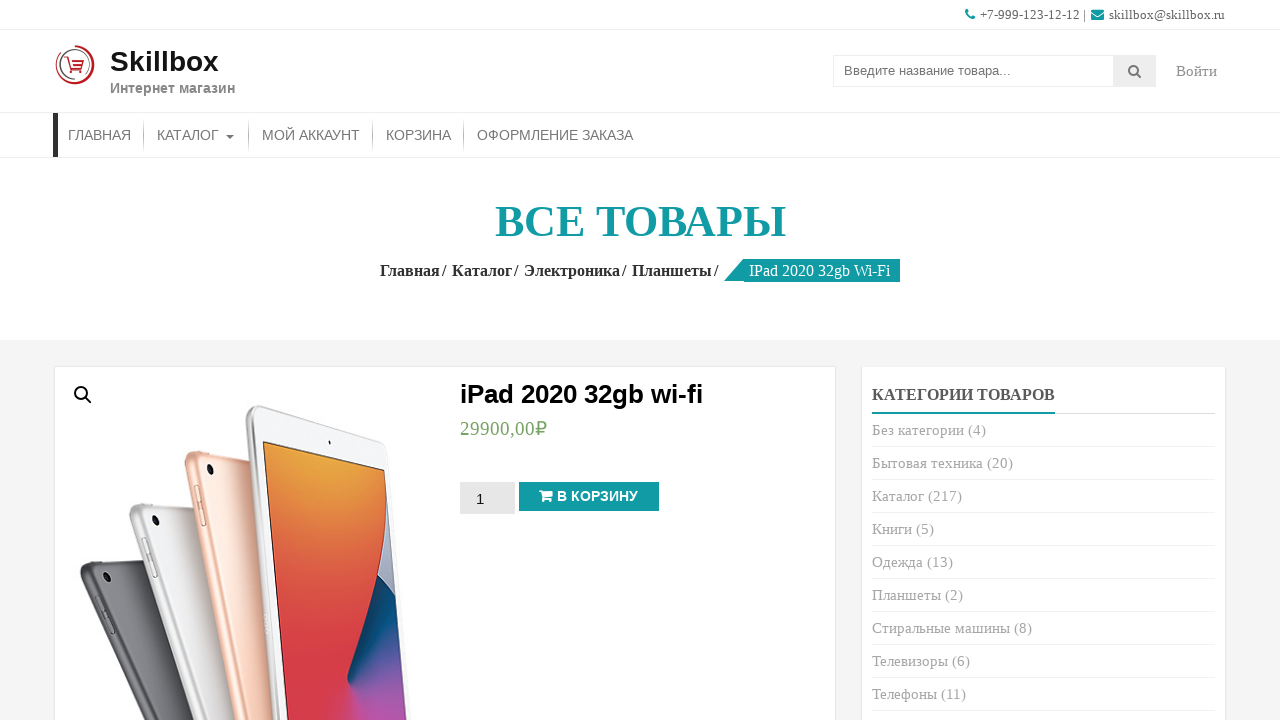